Tests that the Playwright homepage has "Playwright" in the title and verifies the "Get started" link has correct href attribute, then clicks it and verifies navigation to the intro page.

Starting URL: https://playwright.dev/

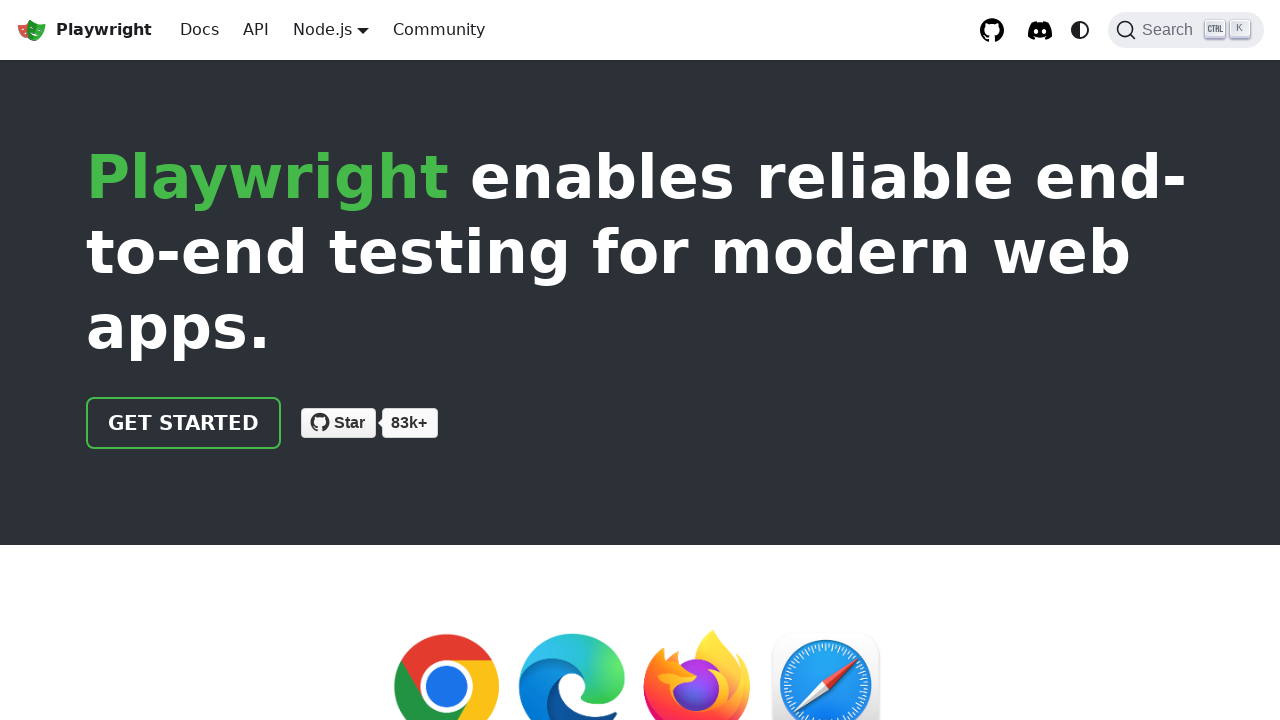

Verified that page title contains 'Playwright'
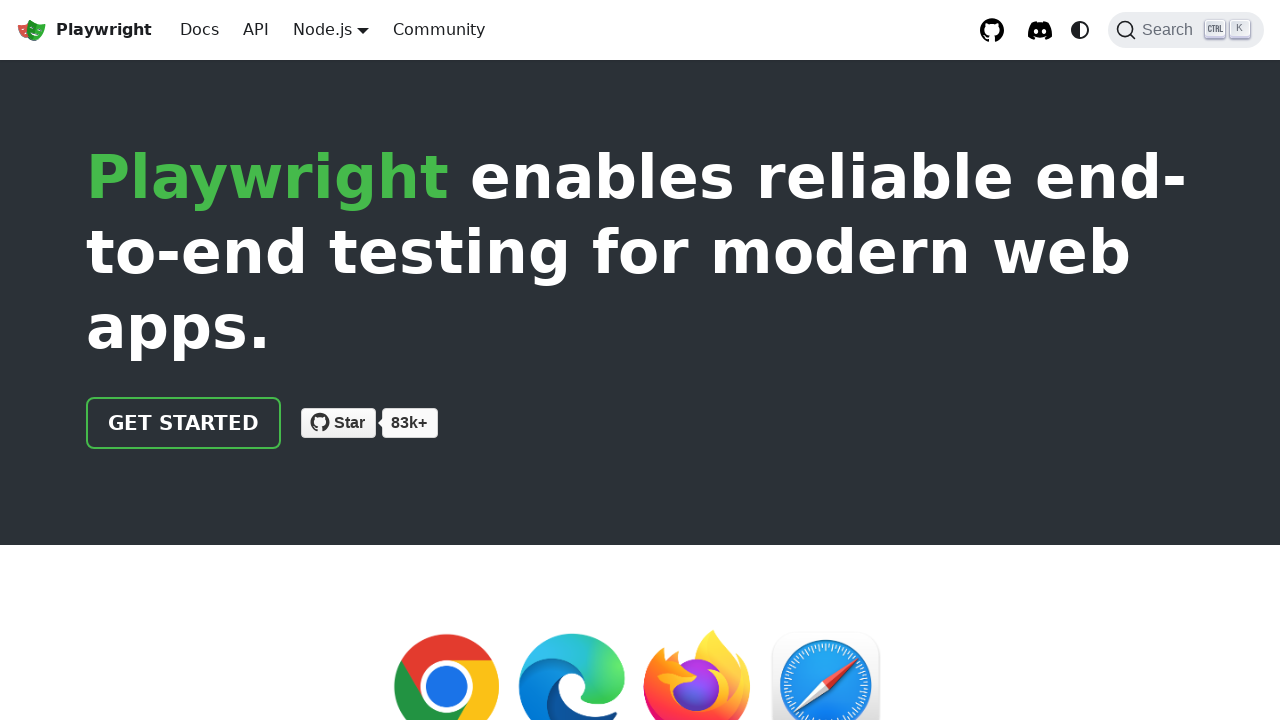

Located 'Get started' link element
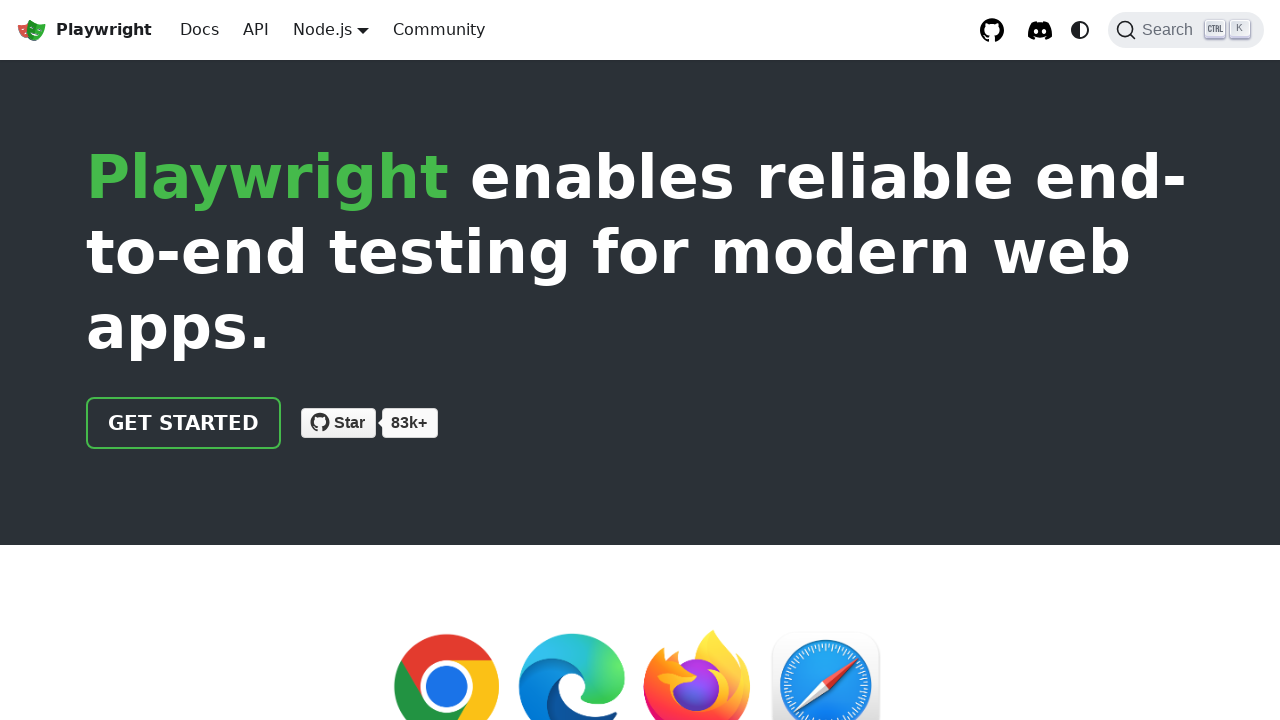

Verified that 'Get started' link has href='/docs/intro'
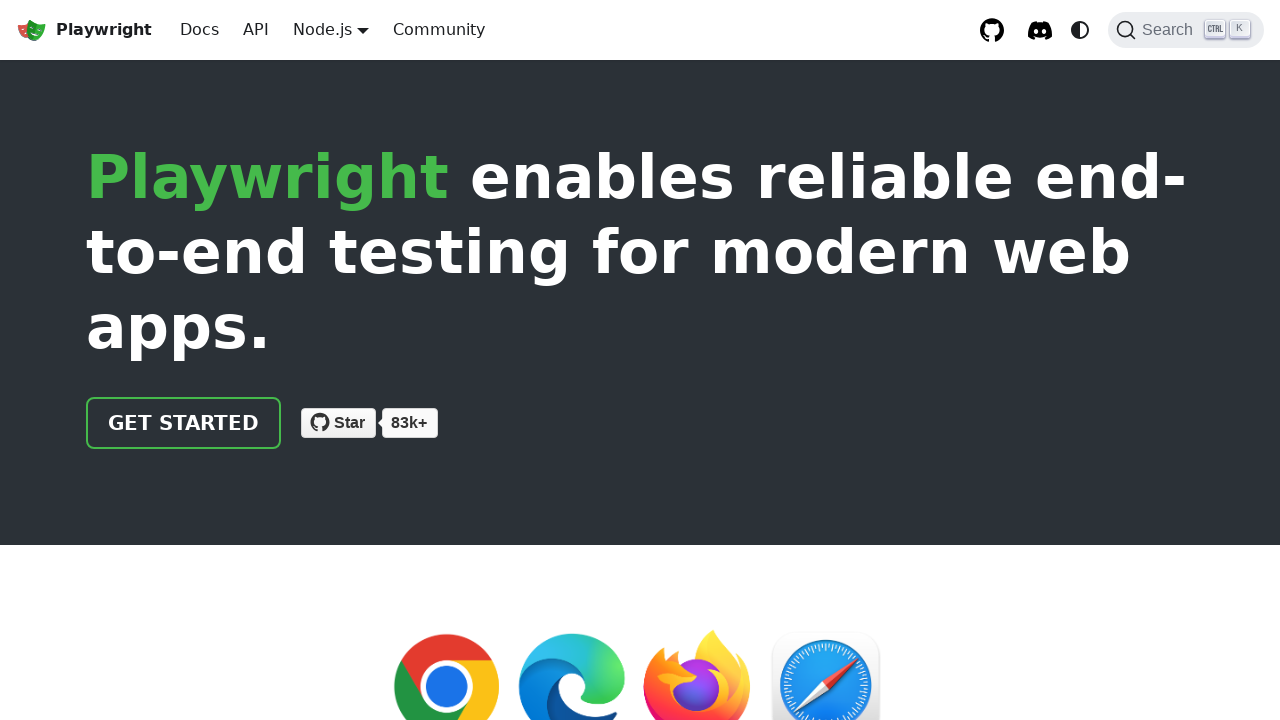

Clicked the 'Get started' link at (184, 423) on internal:role=link[name="Get started"i]
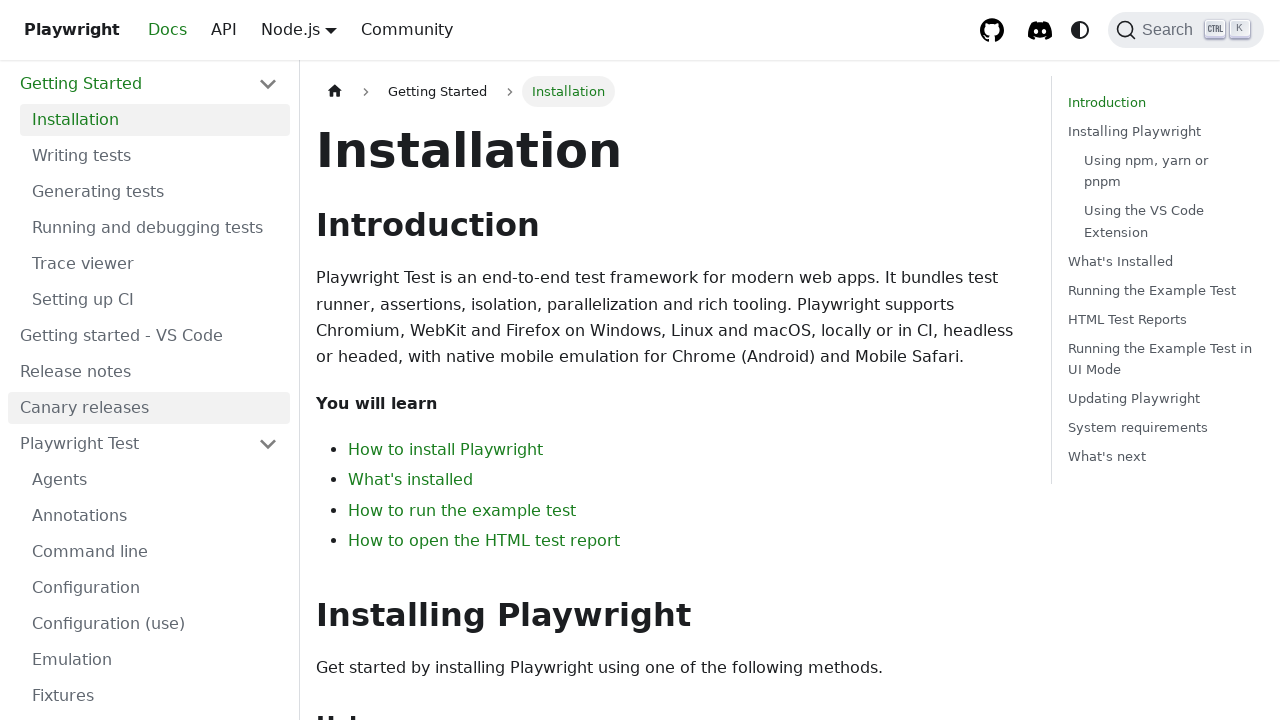

Verified successful navigation to intro page
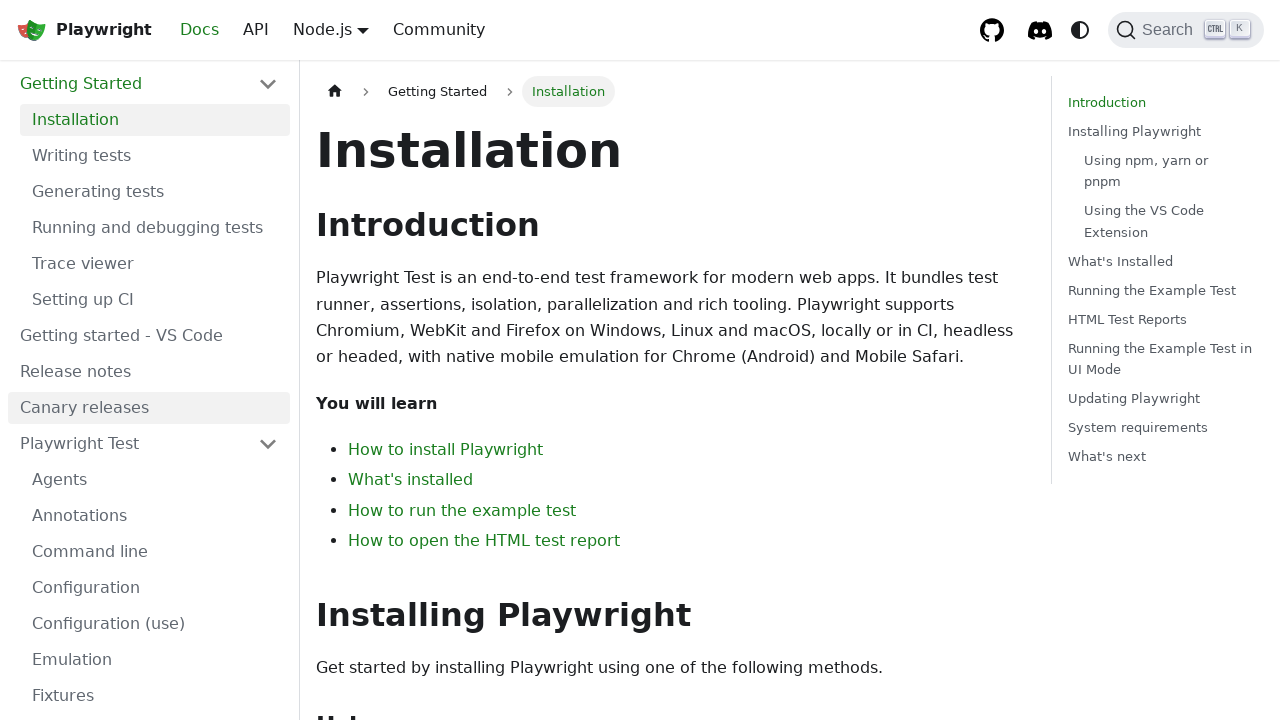

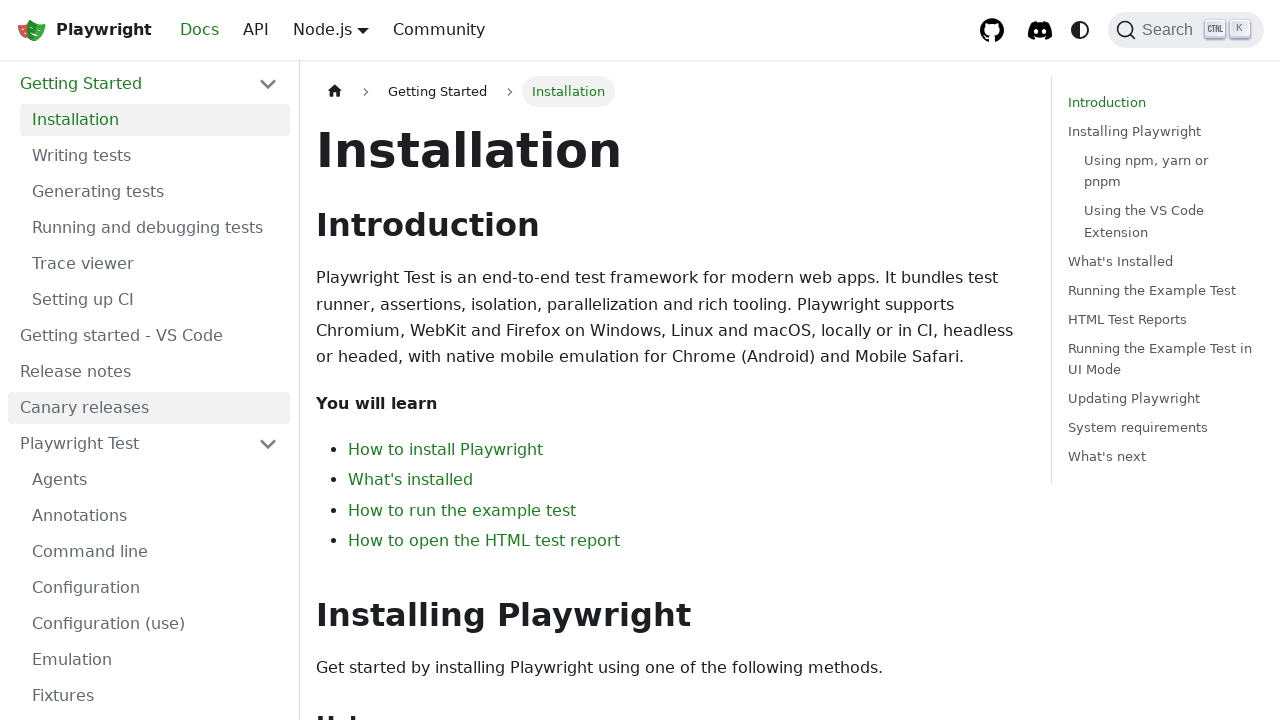